Hovers over an age input field to display a tooltip and verifies the tooltip text

Starting URL: https://automationfc.github.io/jquery-tooltip/

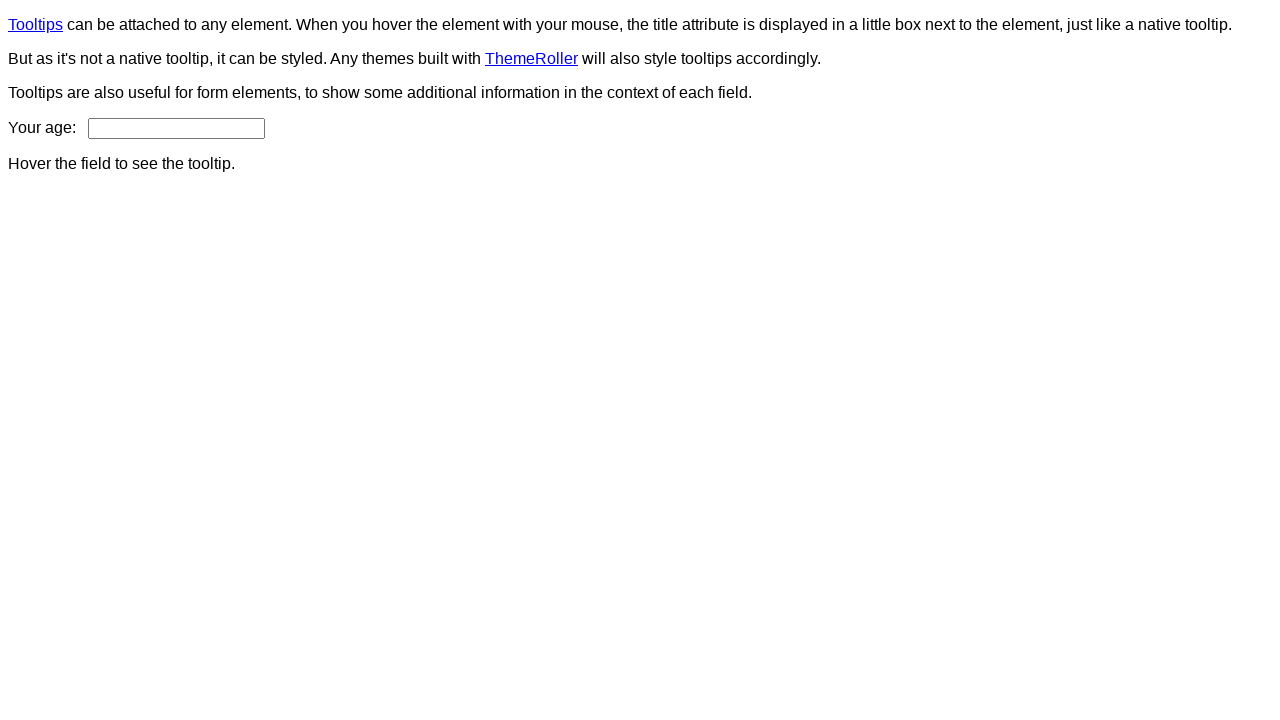

Hovered over age input field to trigger tooltip at (176, 128) on #age
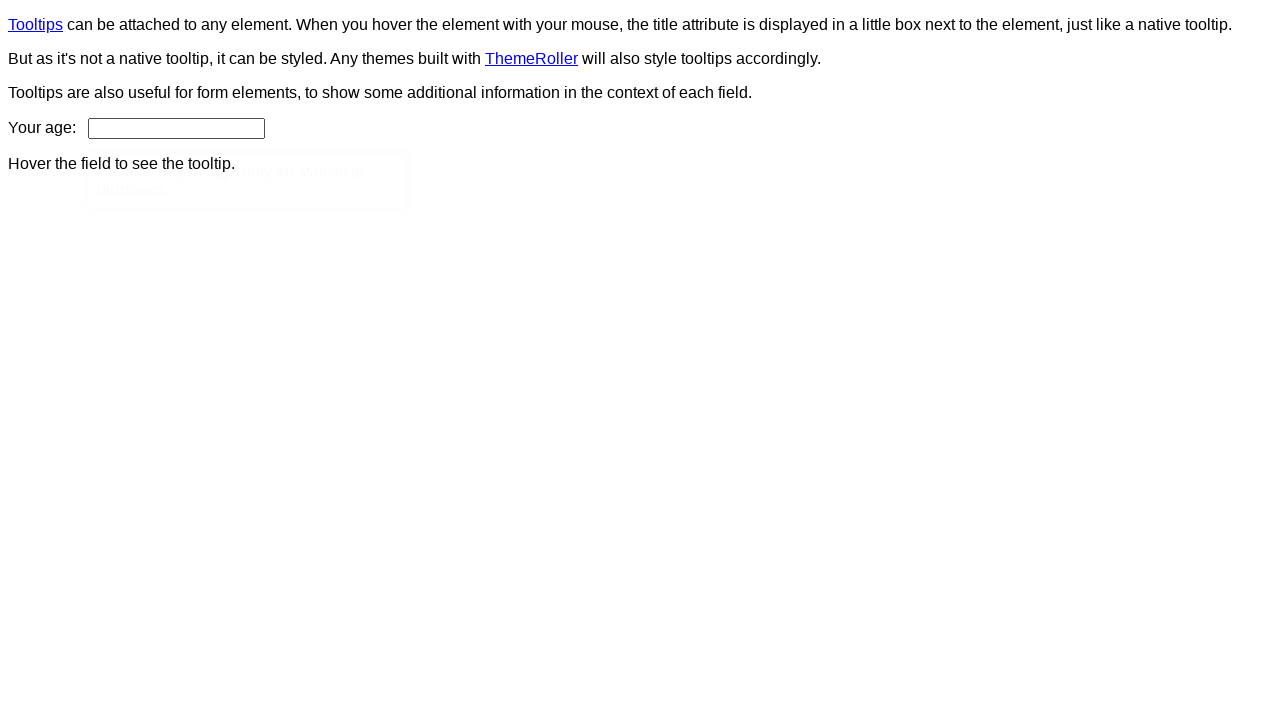

Tooltip appeared with content visible
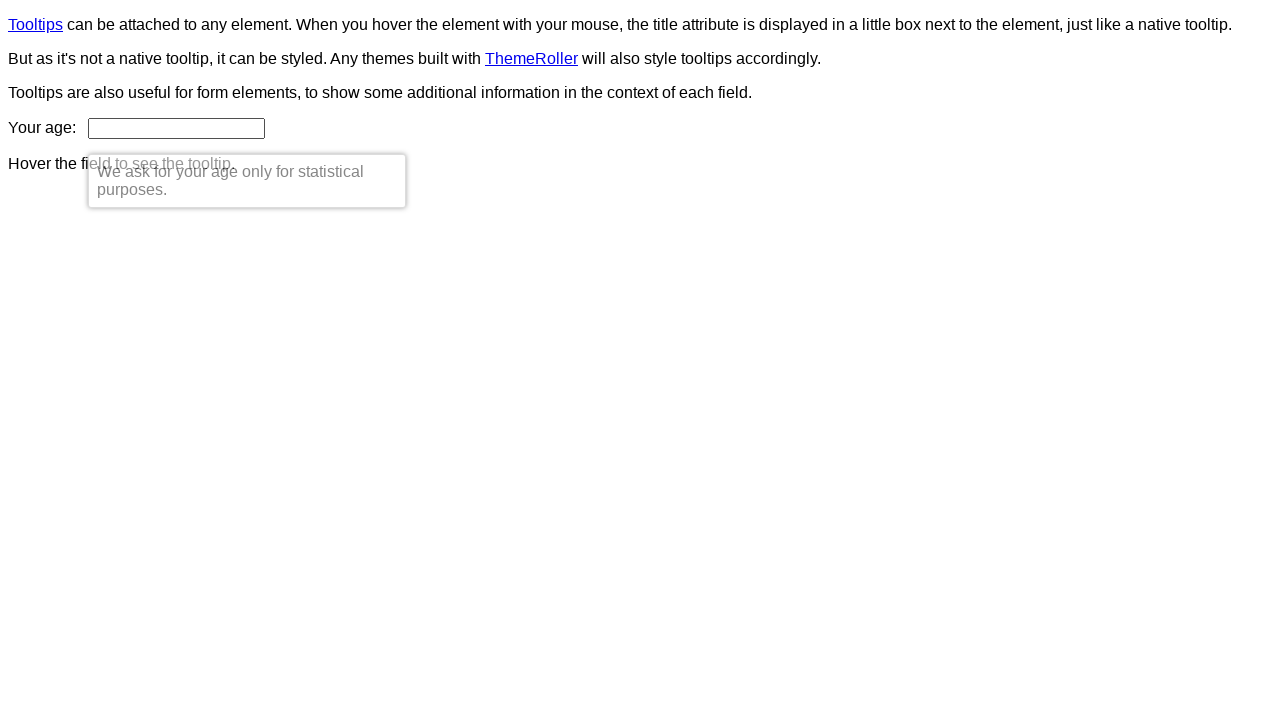

Verified tooltip text matches expected message: 'We ask for your age only for statistical purposes.'
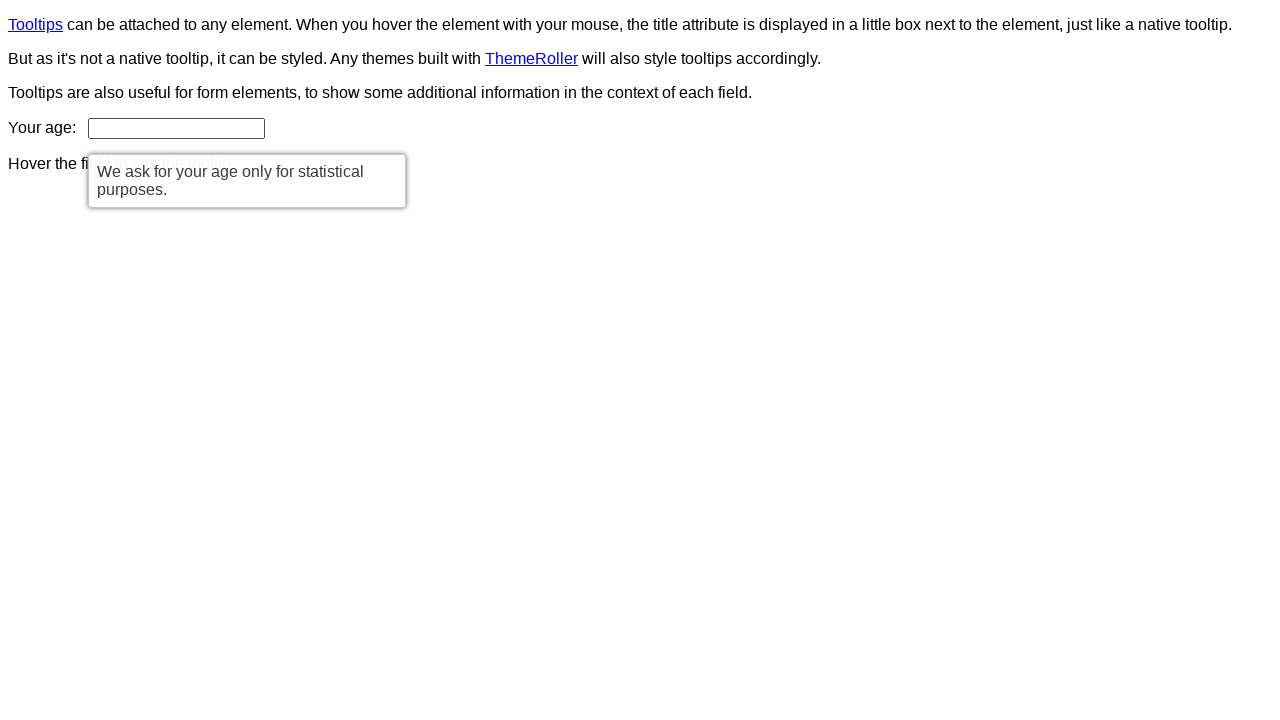

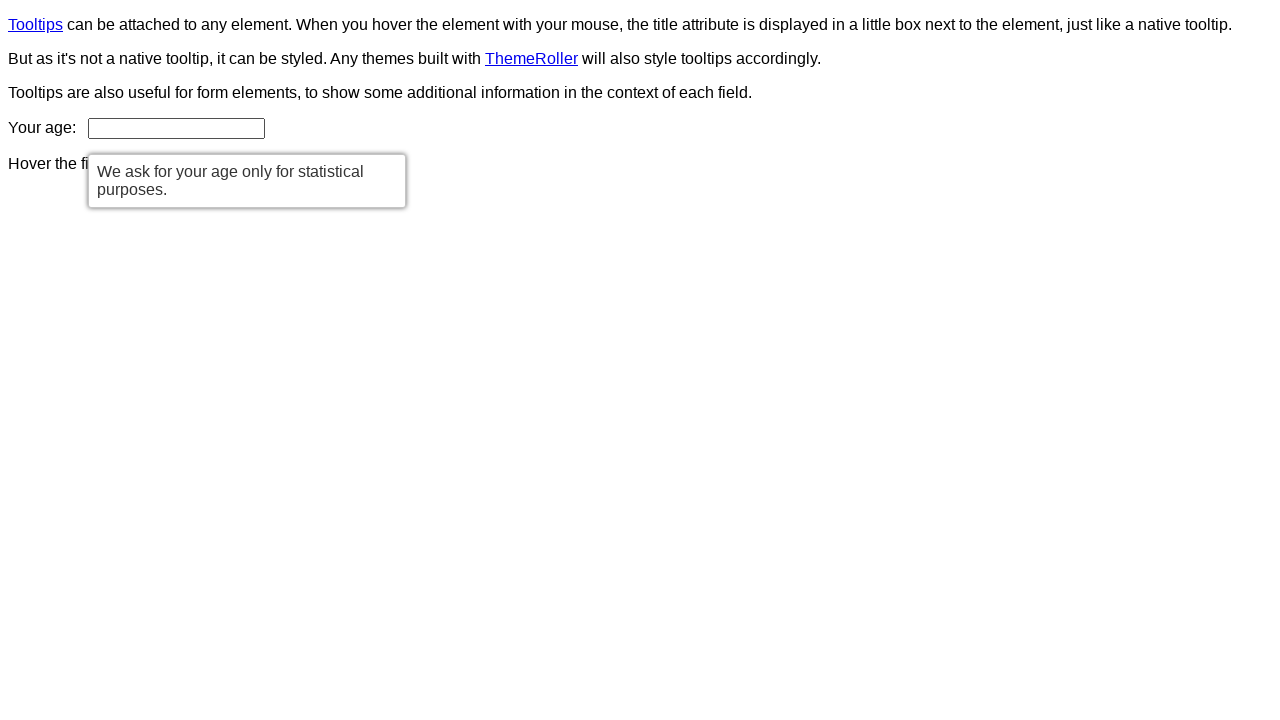